Tests launching a Bejeweled game by clicking the play button and then activating fullscreen mode

Starting URL: https://www.bubbleshooter.net/game/bejeweled/

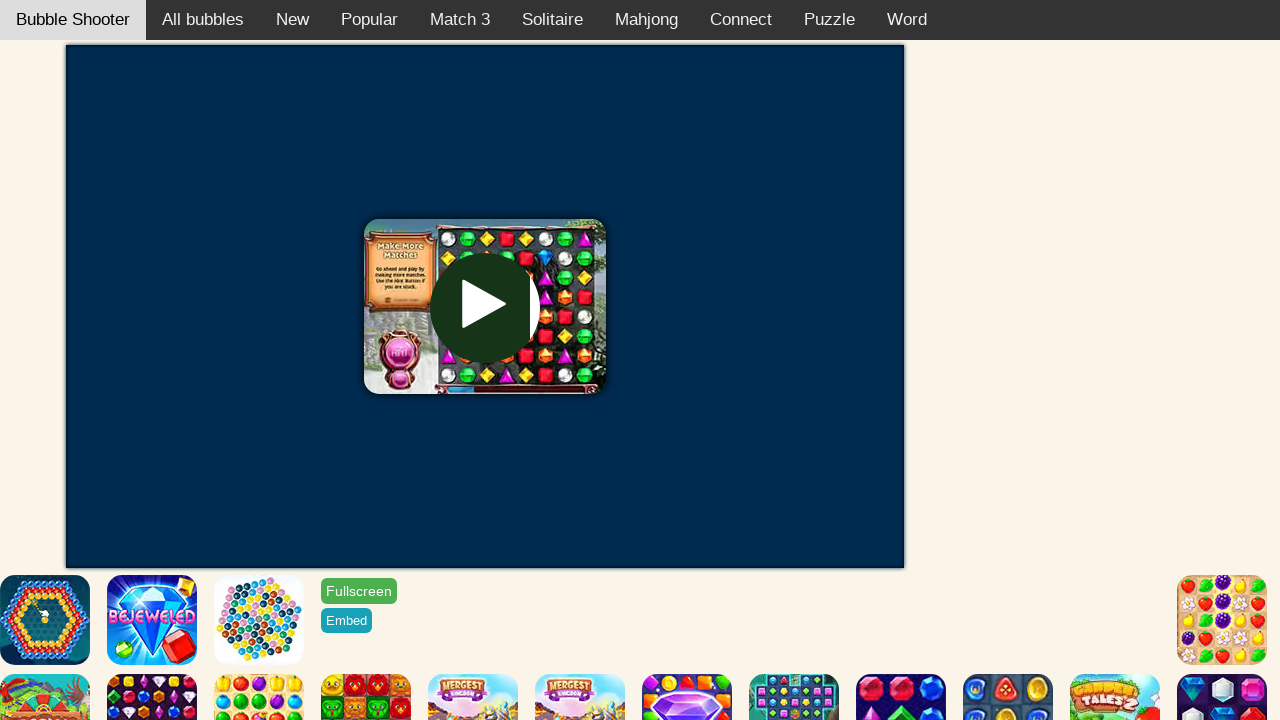

Clicked play button to launch Bejeweled game at (485, 308) on xpath=/html/body/div[2]/div[2]/div/div/div[2]/a/div
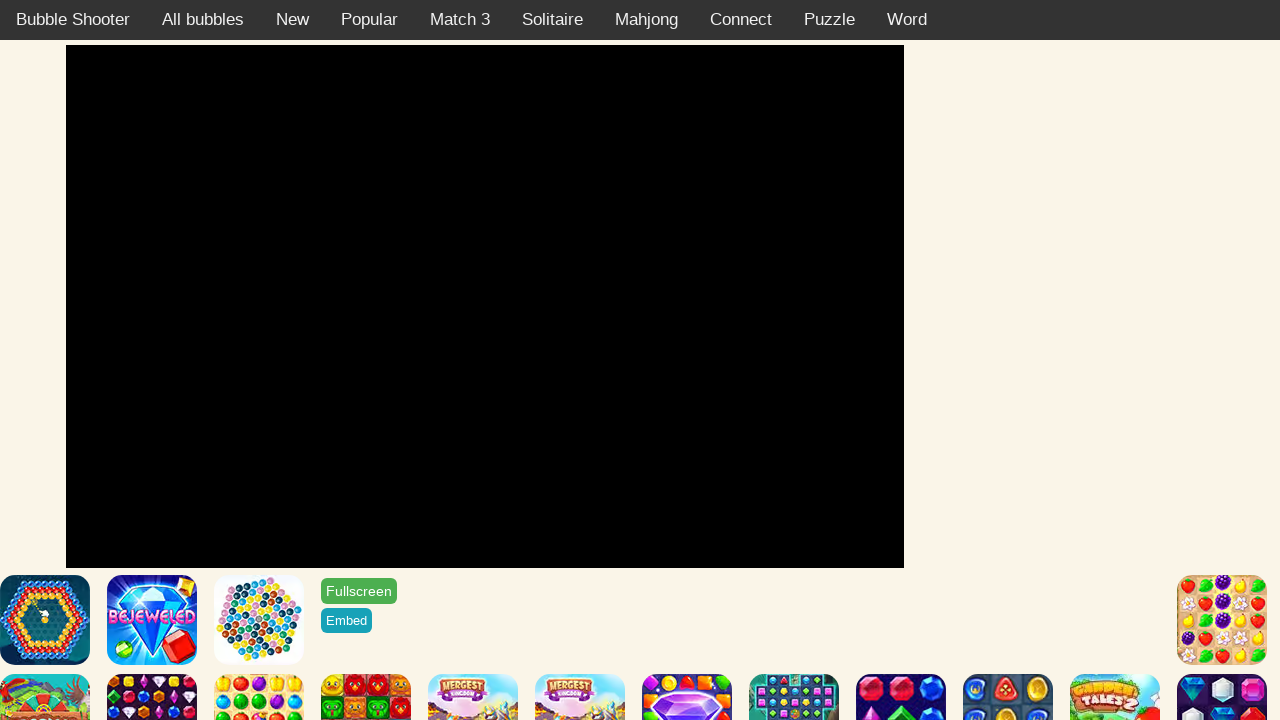

Clicked fullscreen toggle button to activate fullscreen mode at (359, 591) on #toggle_fullscreen
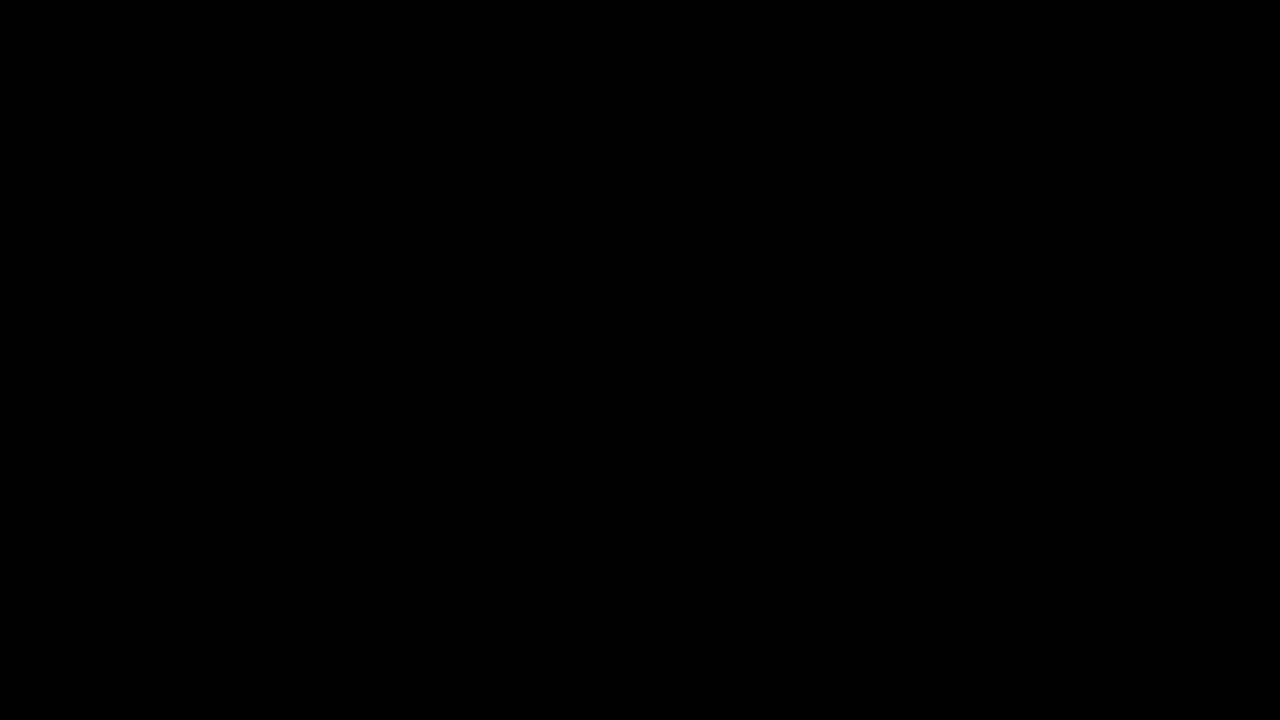

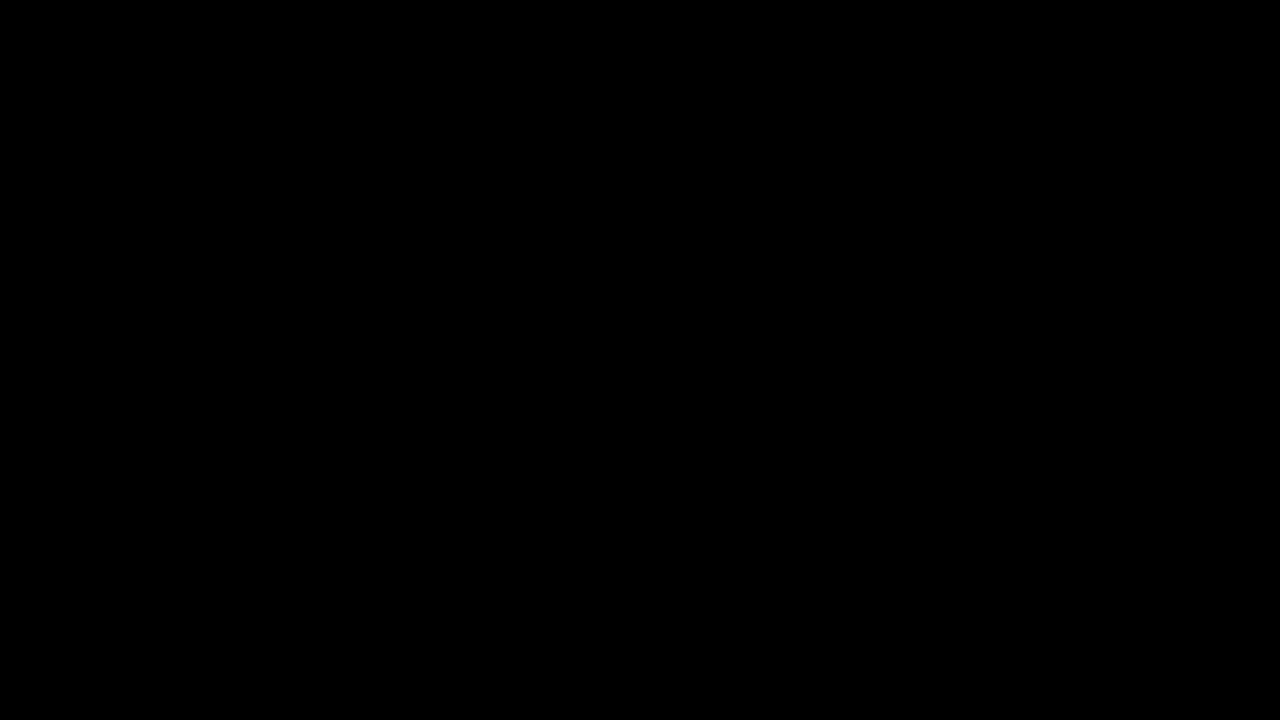